Tests that todo data persists after page reload

Starting URL: https://demo.playwright.dev/todomvc

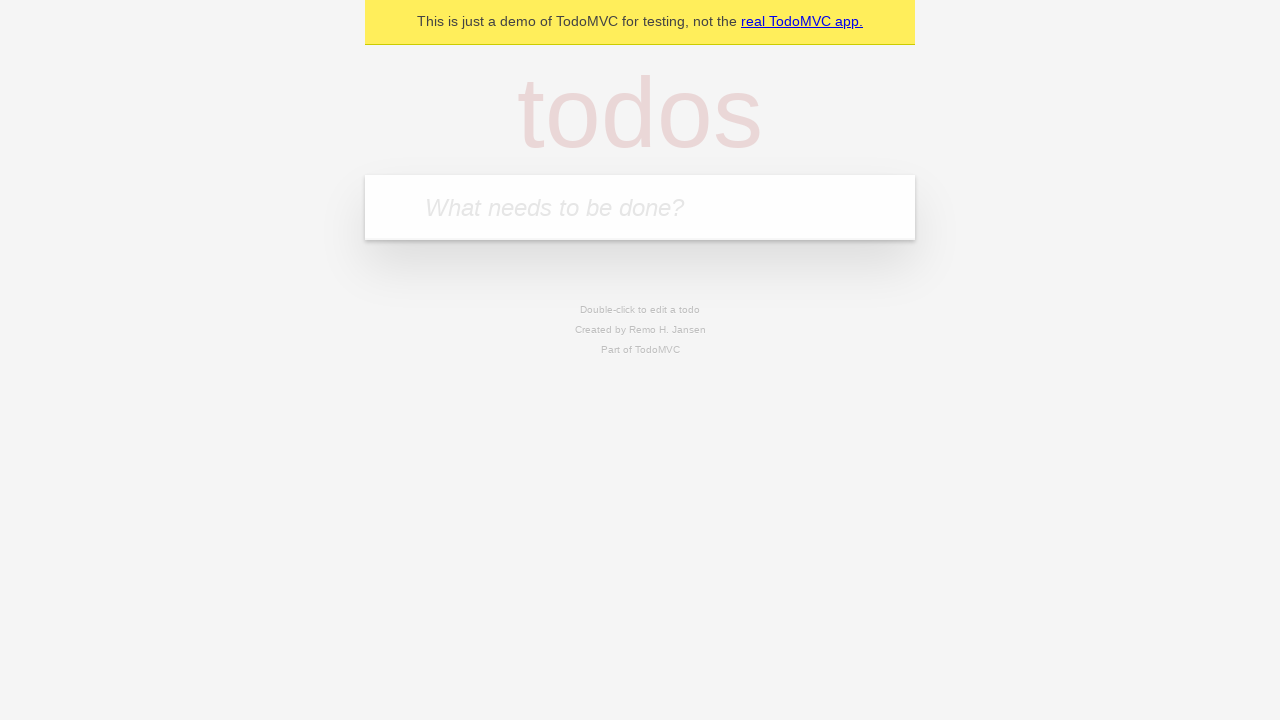

Filled todo input with 'buy some cheese' on internal:attr=[placeholder="What needs to be done?"i]
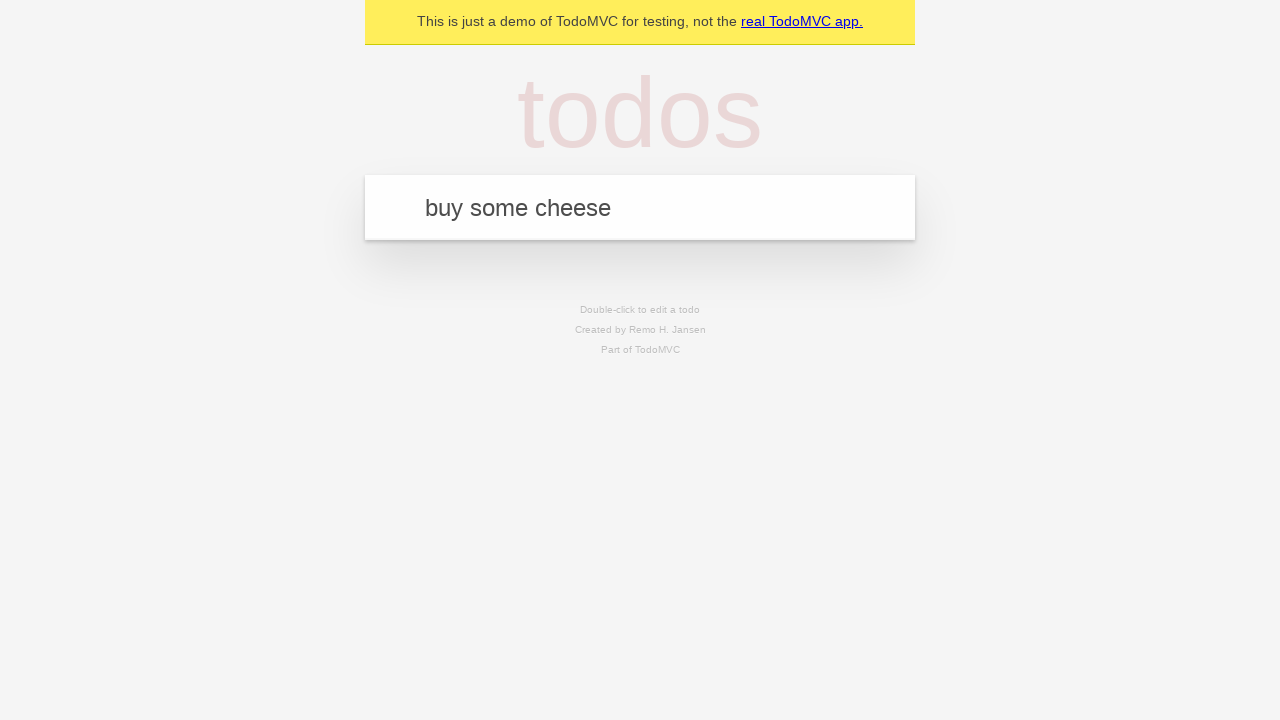

Pressed Enter to create todo 'buy some cheese' on internal:attr=[placeholder="What needs to be done?"i]
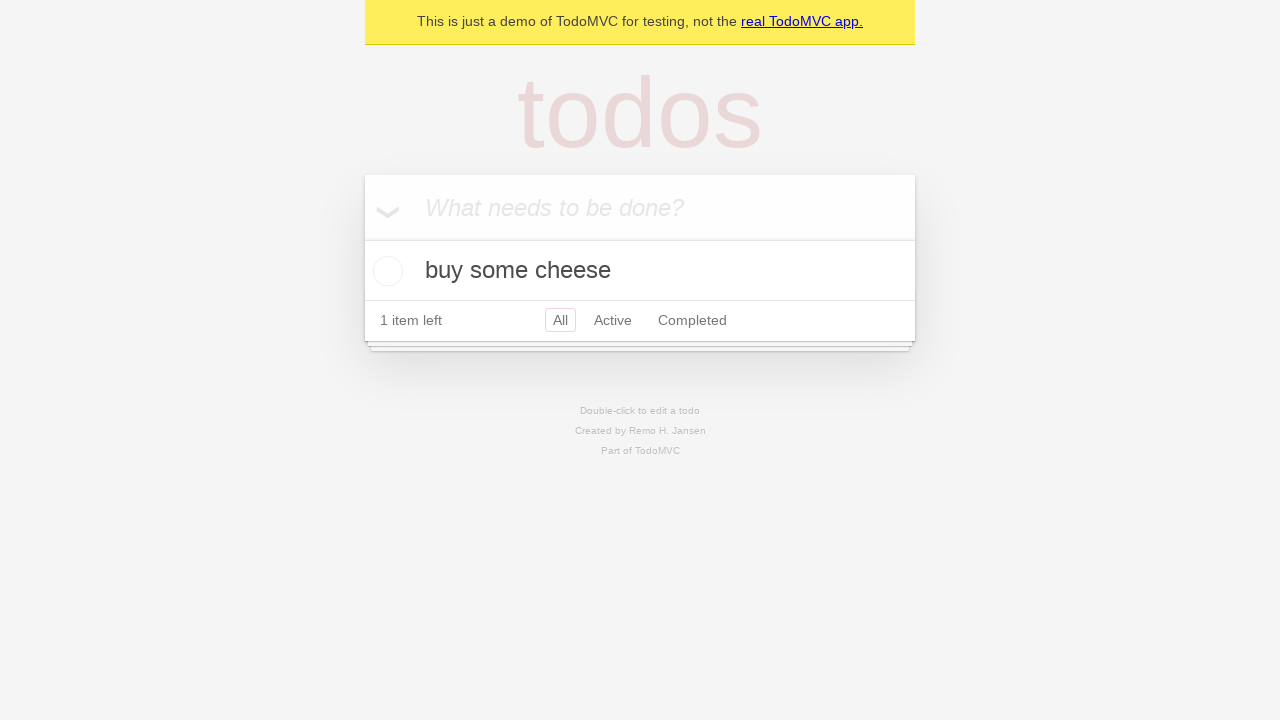

Filled todo input with 'feed the cat' on internal:attr=[placeholder="What needs to be done?"i]
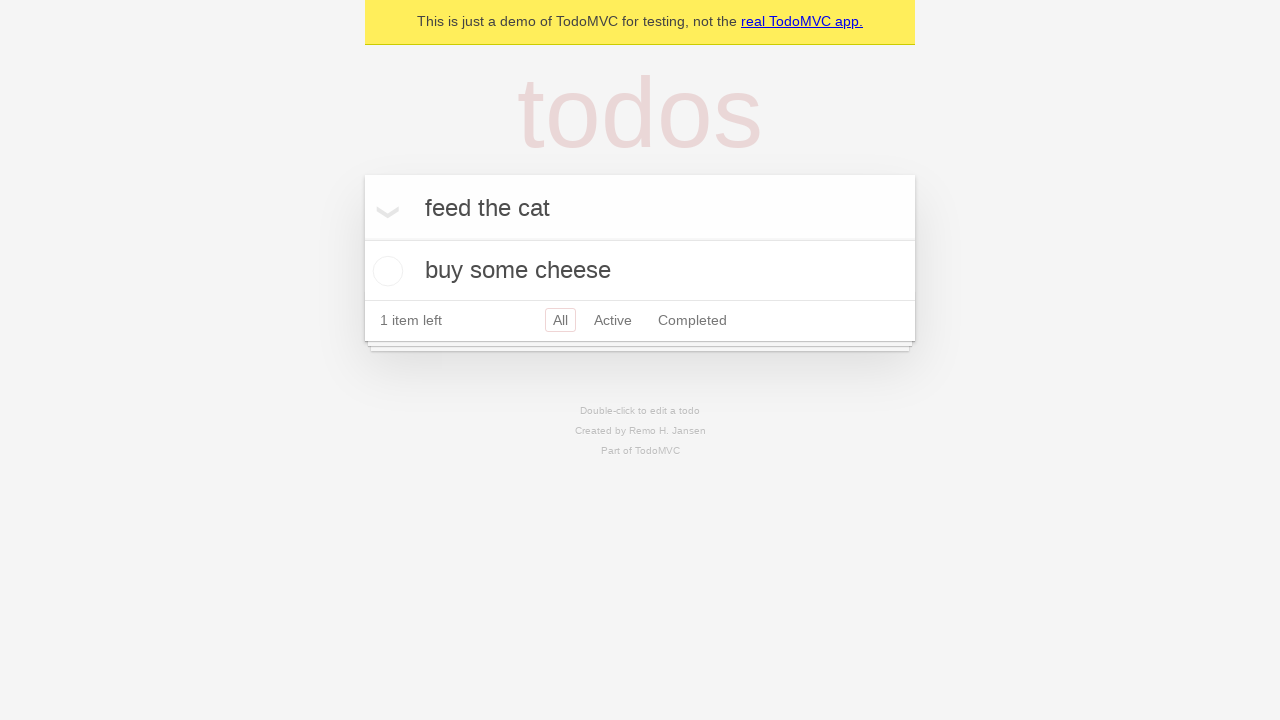

Pressed Enter to create todo 'feed the cat' on internal:attr=[placeholder="What needs to be done?"i]
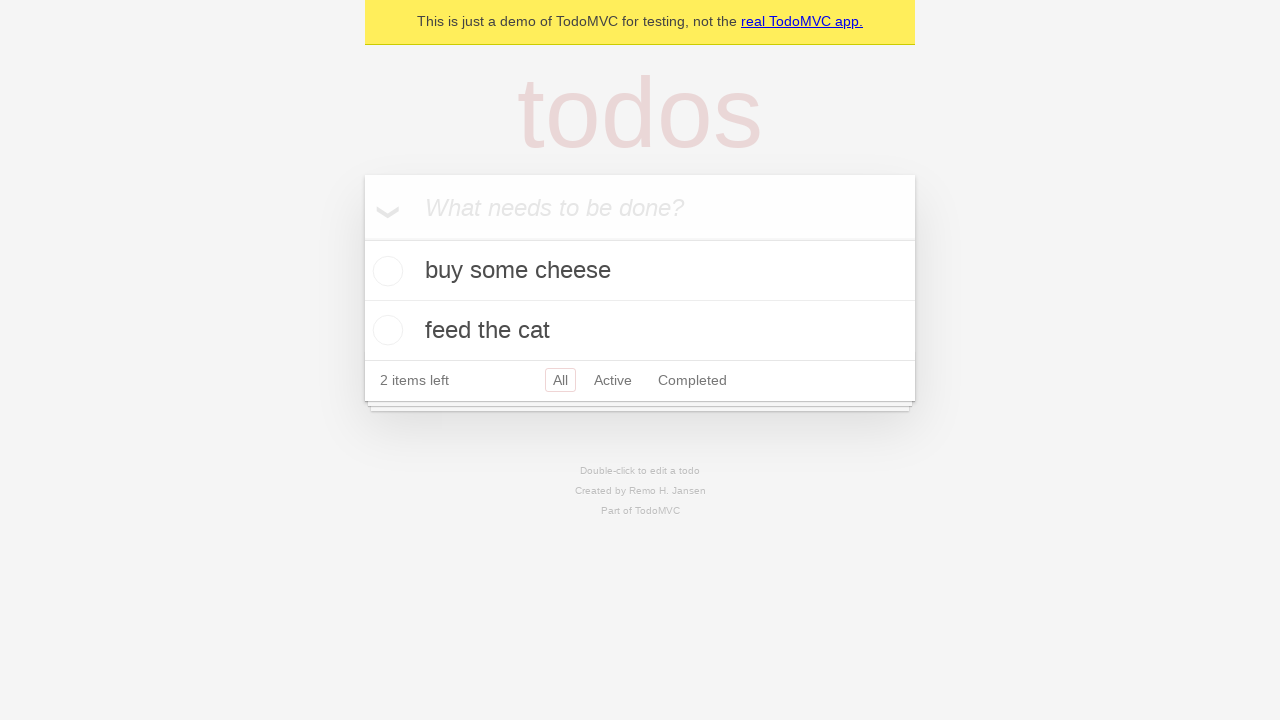

Waited for both todo items to appear
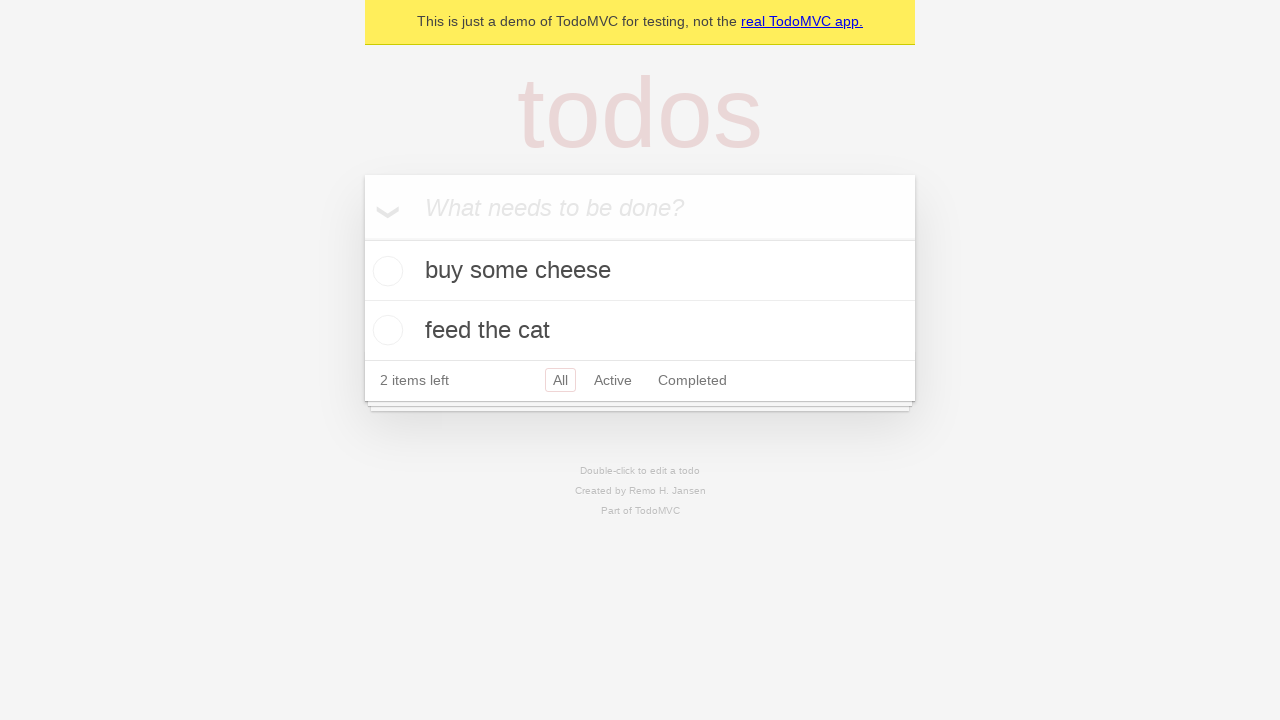

Checked the first todo item at (385, 271) on internal:testid=[data-testid="todo-item"s] >> nth=0 >> internal:role=checkbox
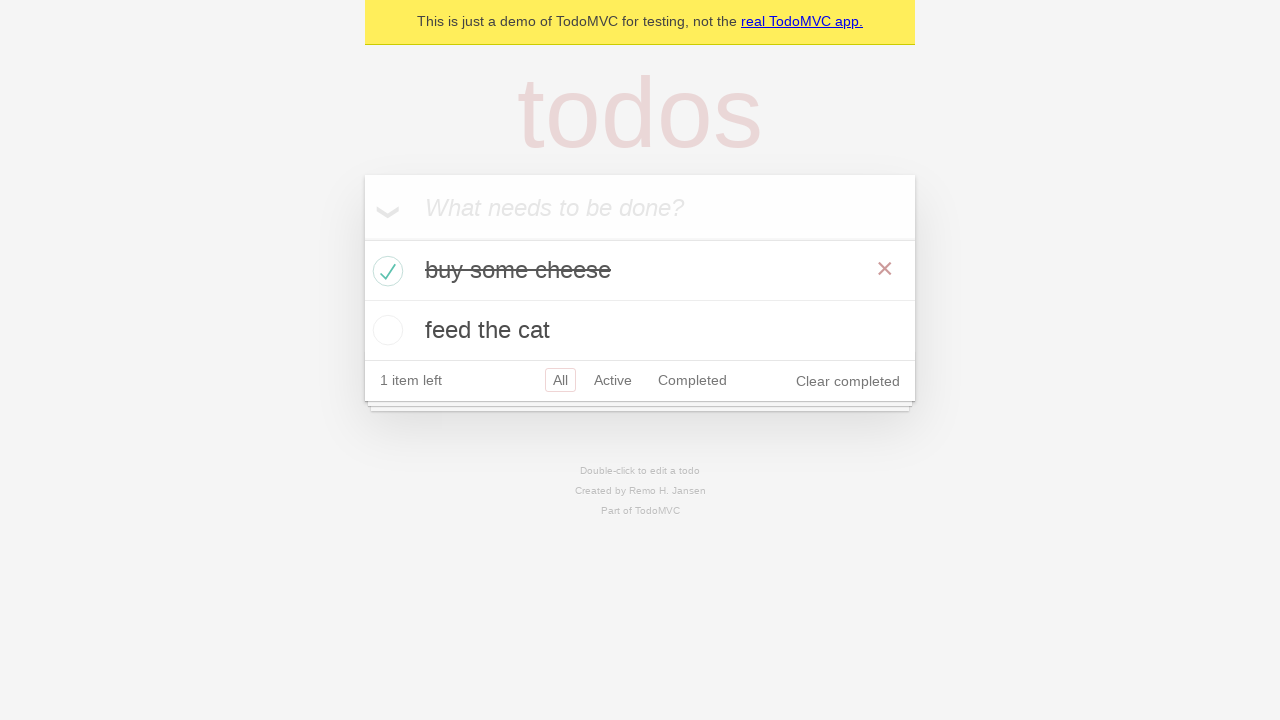

Reloaded the page
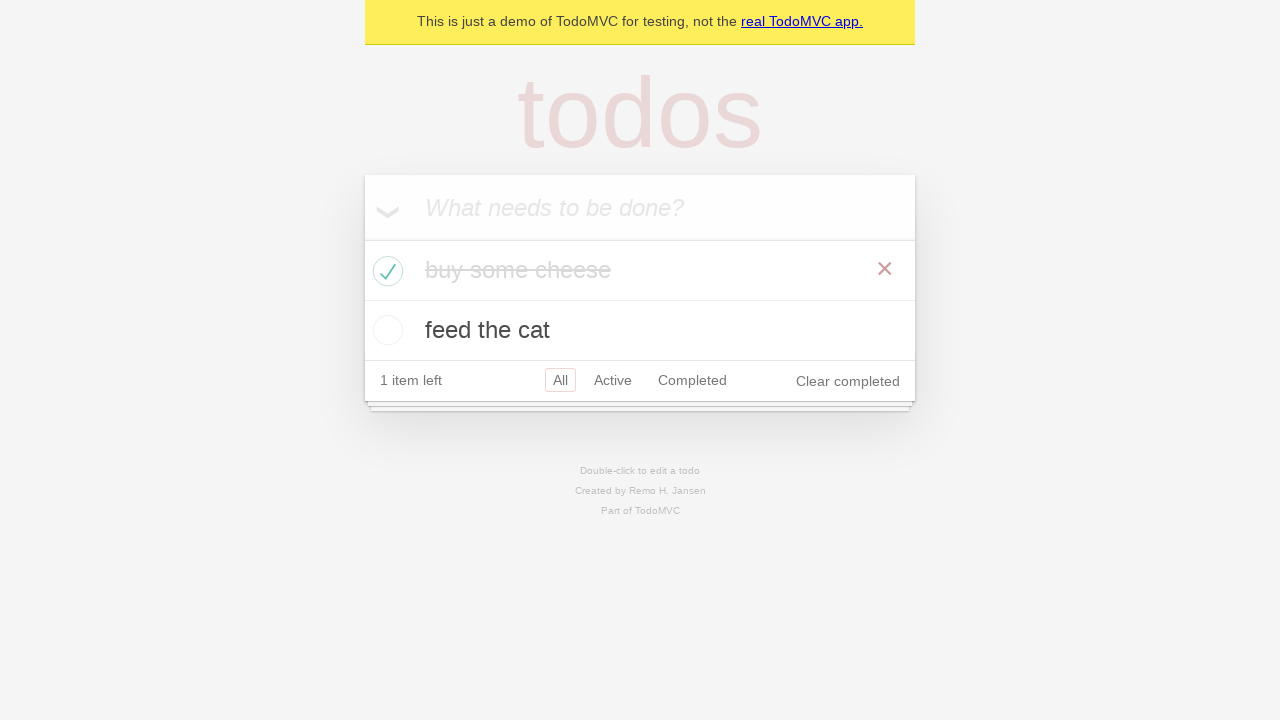

Verified todo data persisted after page reload
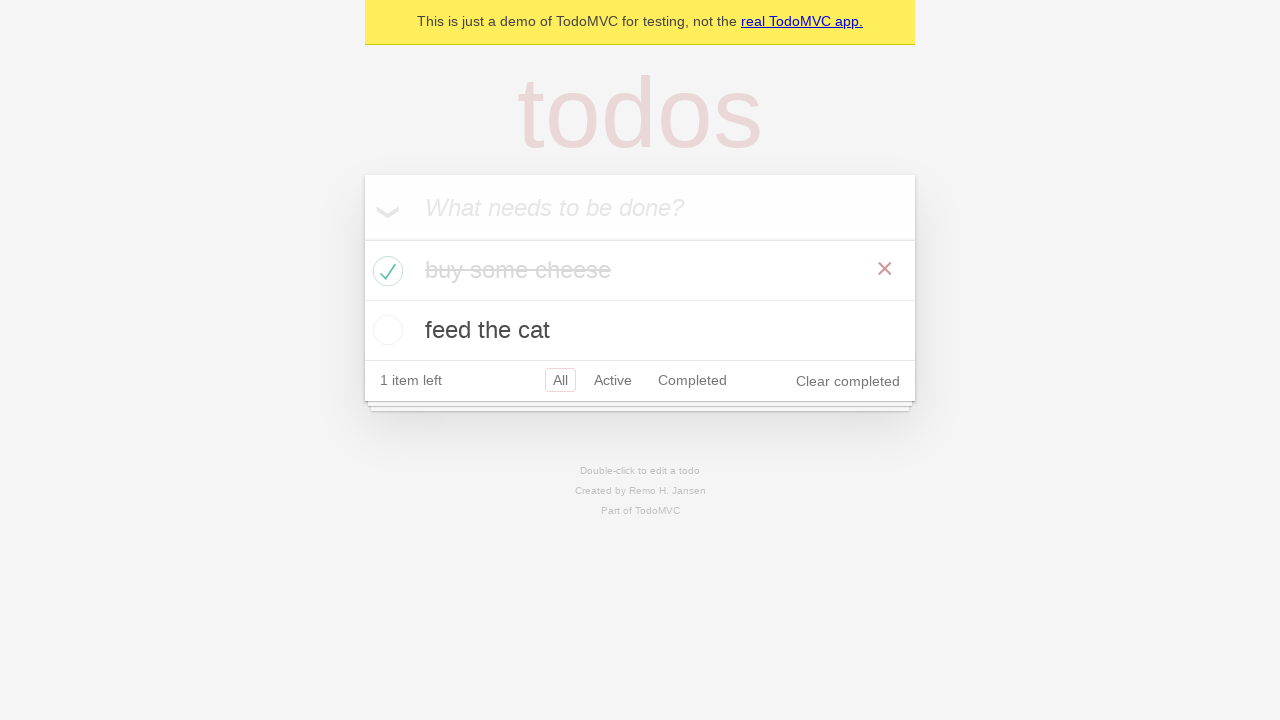

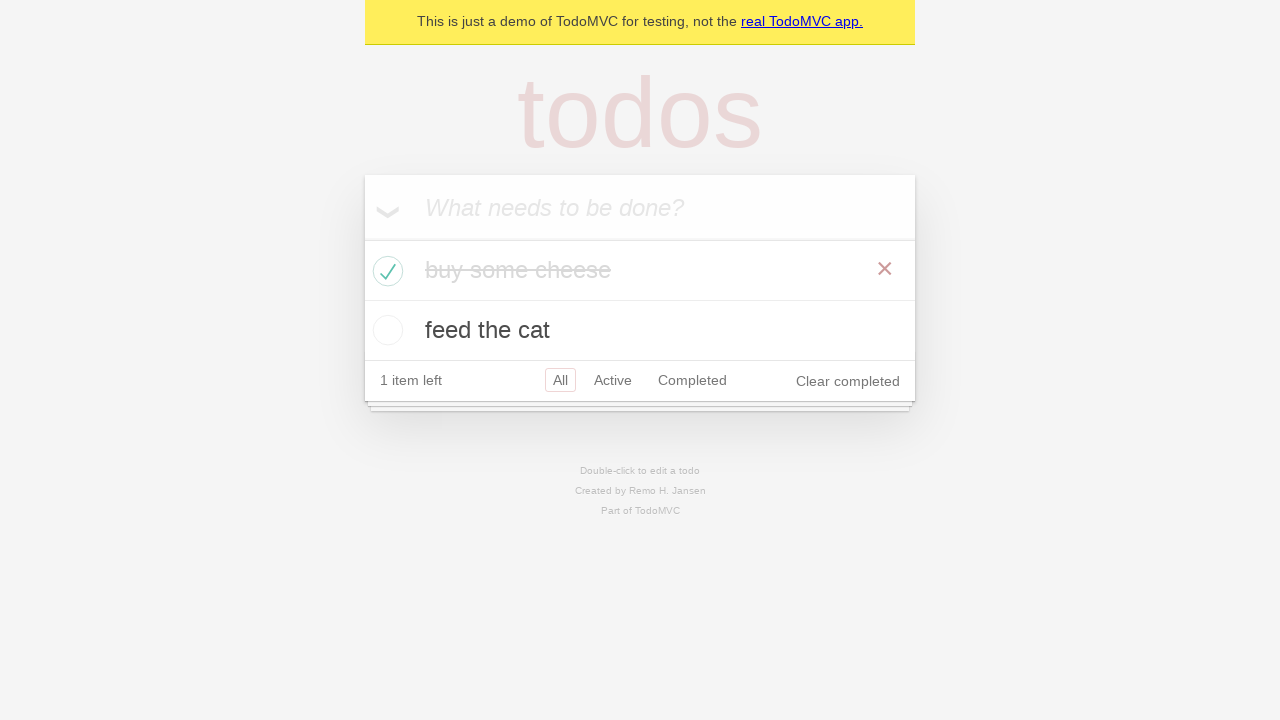